Tests window handling by clicking a link that opens a new window, extracting email text from the child window, and filling it in the parent window's username field

Starting URL: https://rahulshettyacademy.com/loginpagePractise/

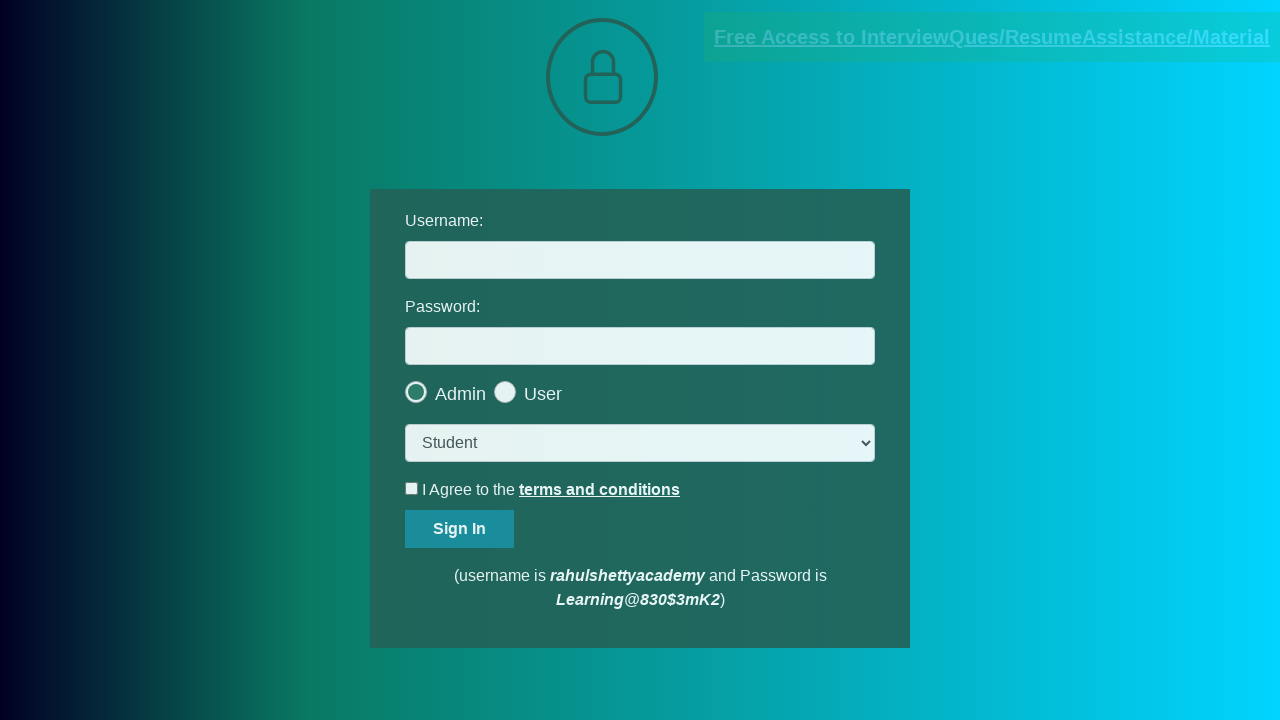

Clicked blinking text link to open new window at (992, 37) on .blinkingText
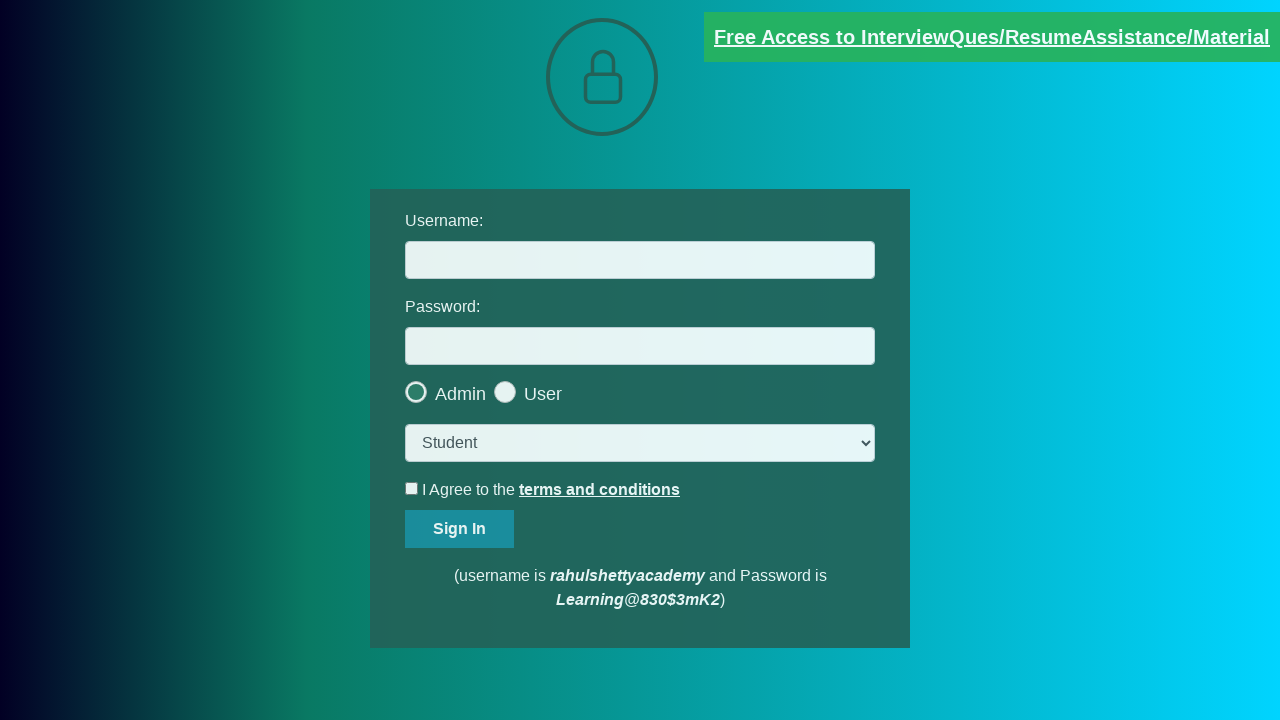

New window opened and captured
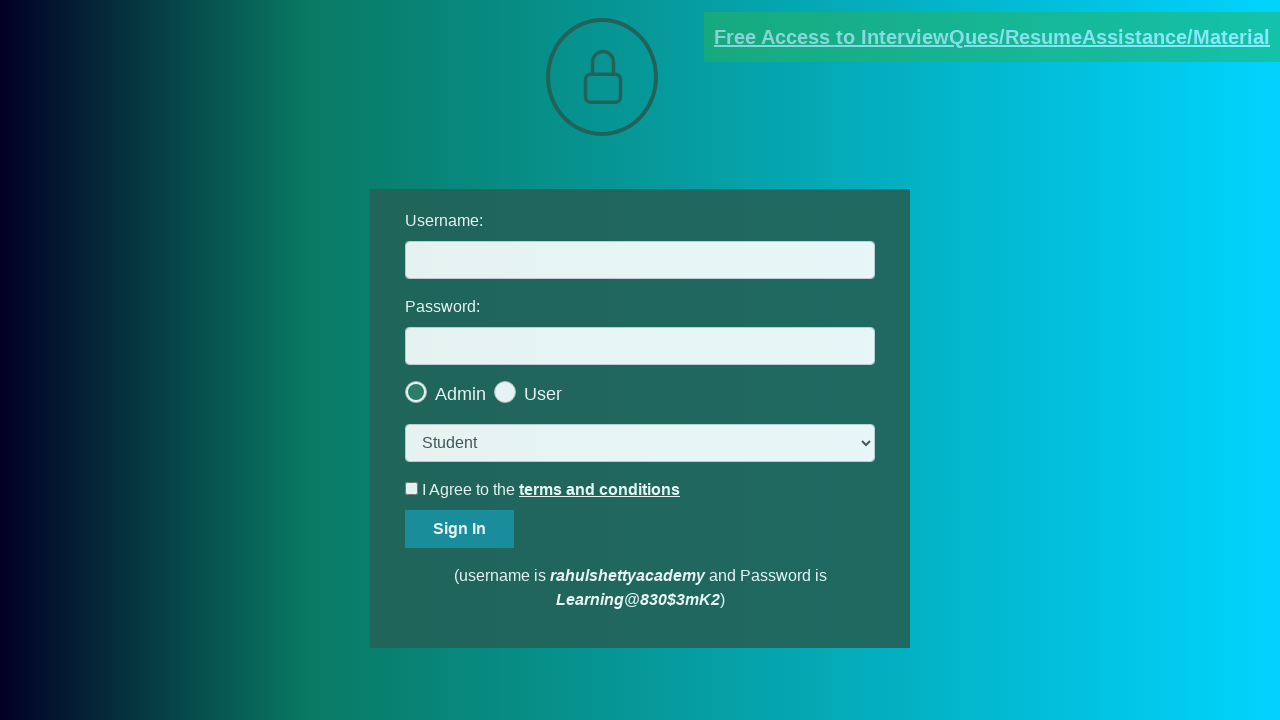

Extracted email text from child window
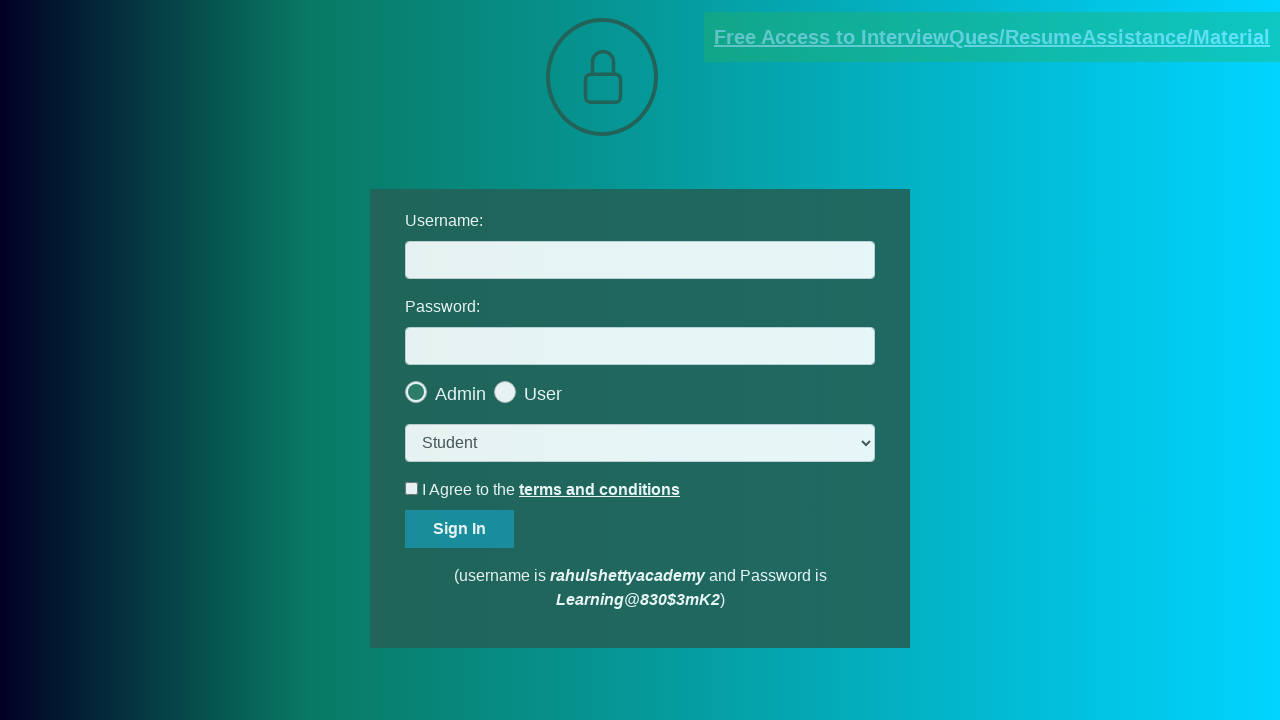

Parsed email address: mentor@rahulshettyacademy.com
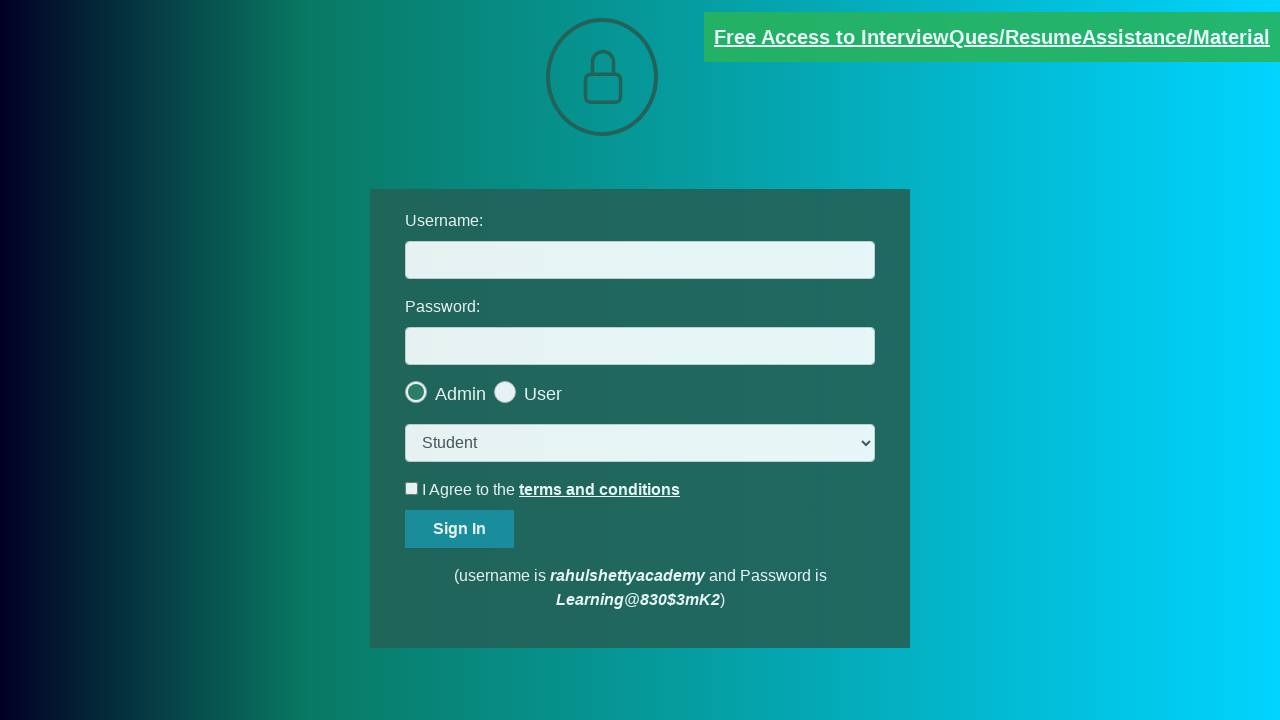

Closed child window and switched back to parent
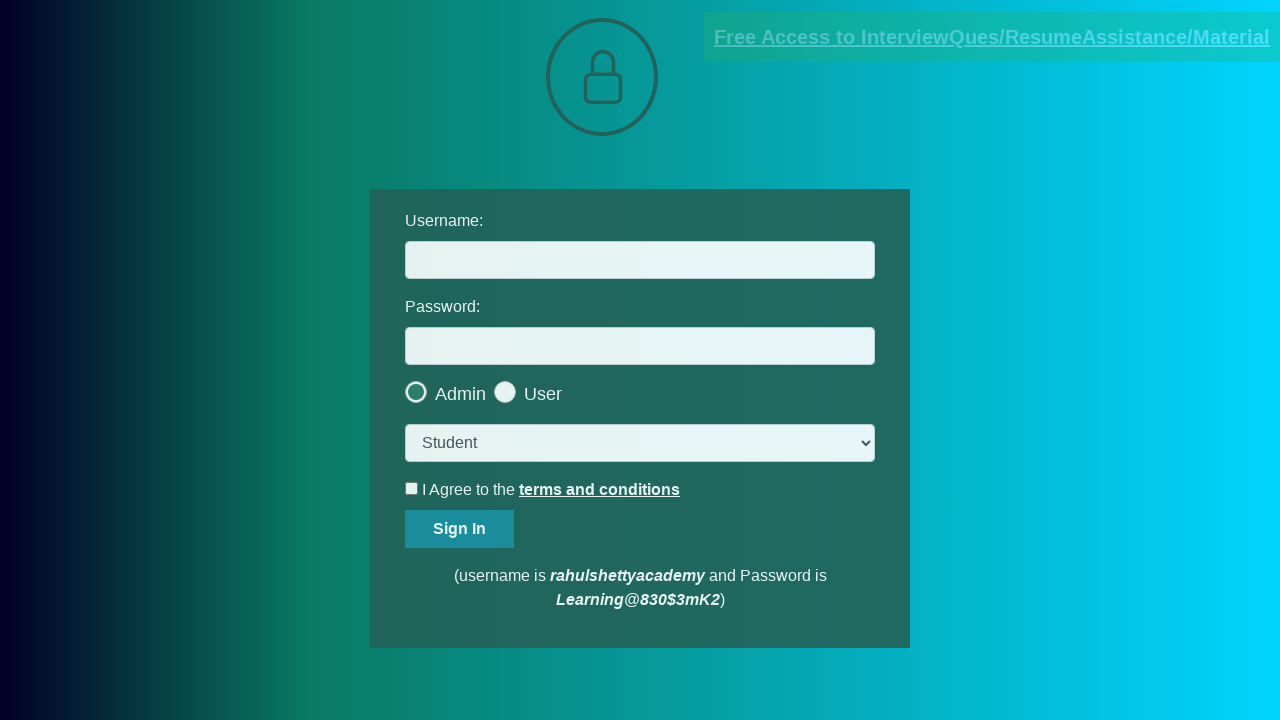

Filled username field with extracted email: mentor@rahulshettyacademy.com on #username
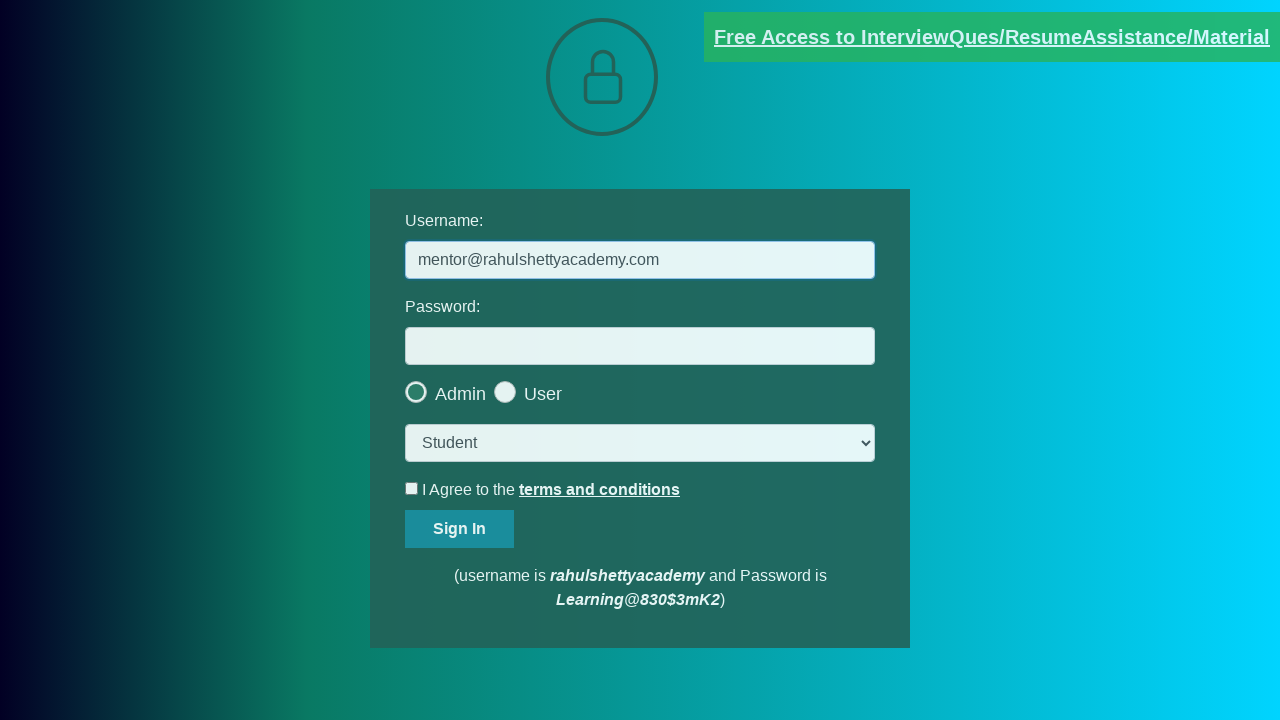

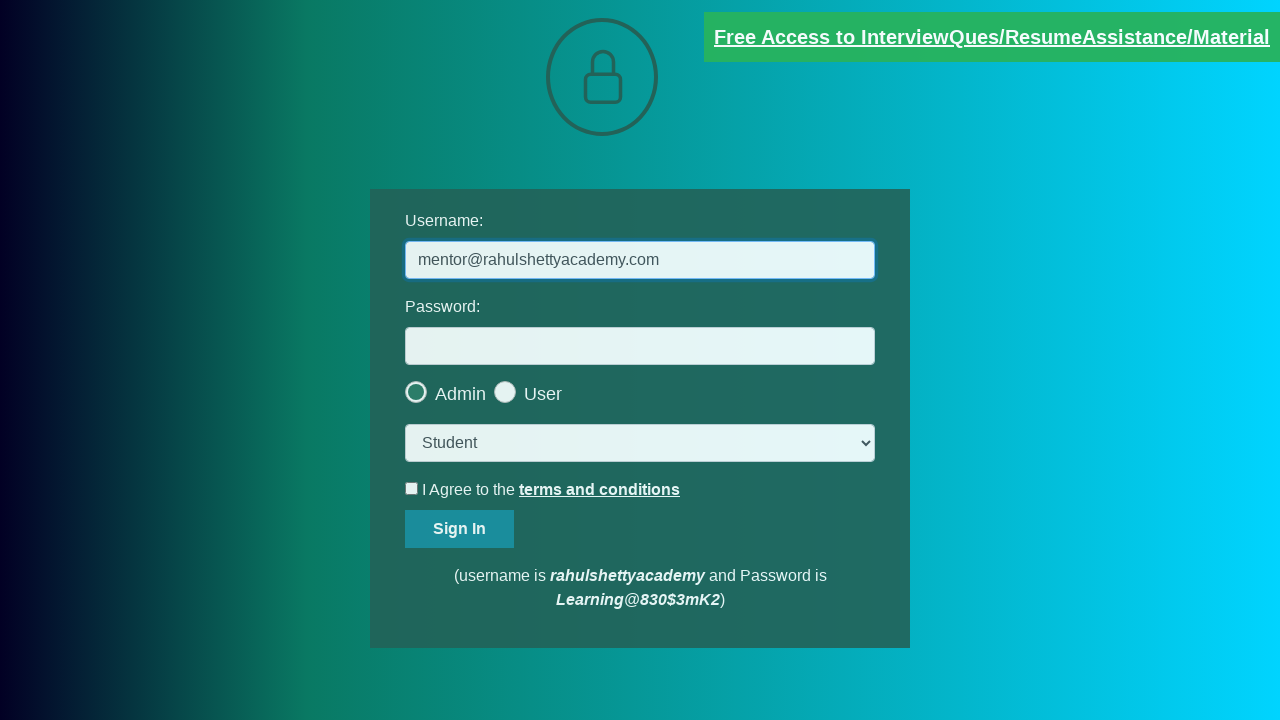